Tests various UI controls including dropdown selection, radio button clicks, checkbox interactions, and verifying element attributes on a practice page

Starting URL: https://rahulshettyacademy.com/loginpagePractise/

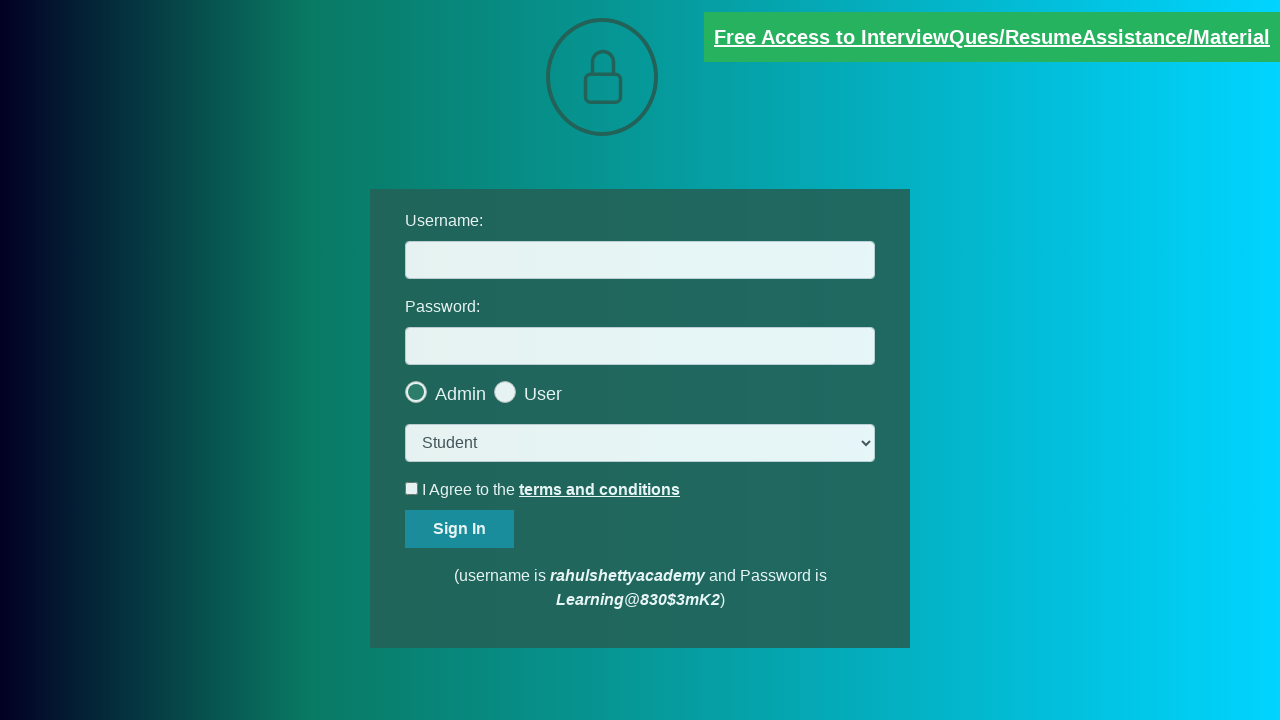

Selected 'consult' option from dropdown on select.form-control
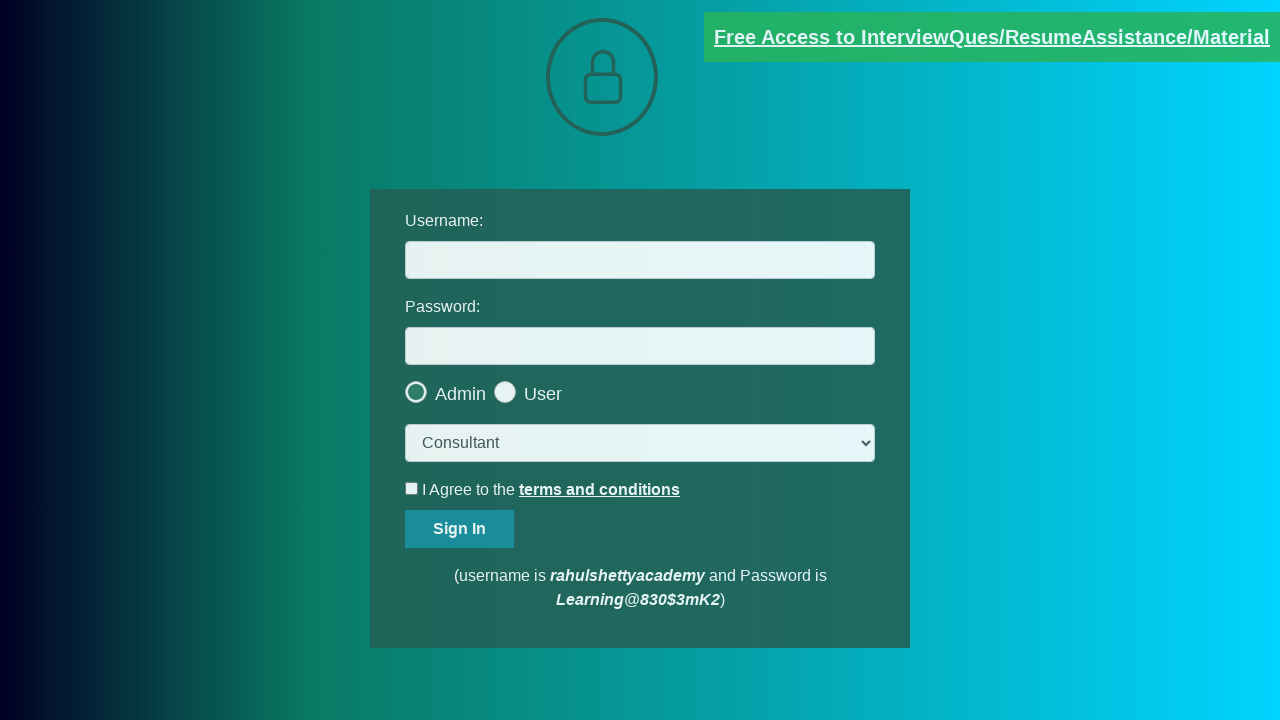

Clicked the last radio button at (543, 394) on .radiotextsty >> nth=-1
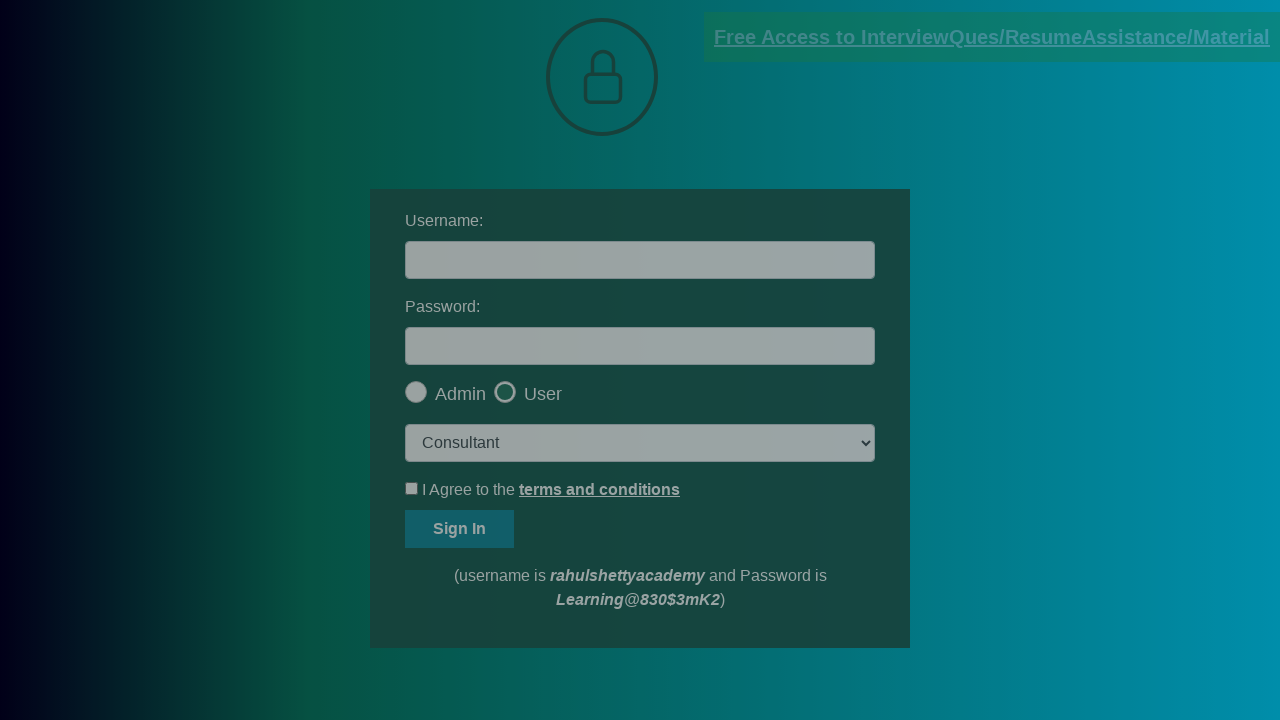

Clicked the okay button at (698, 144) on #okayBtn
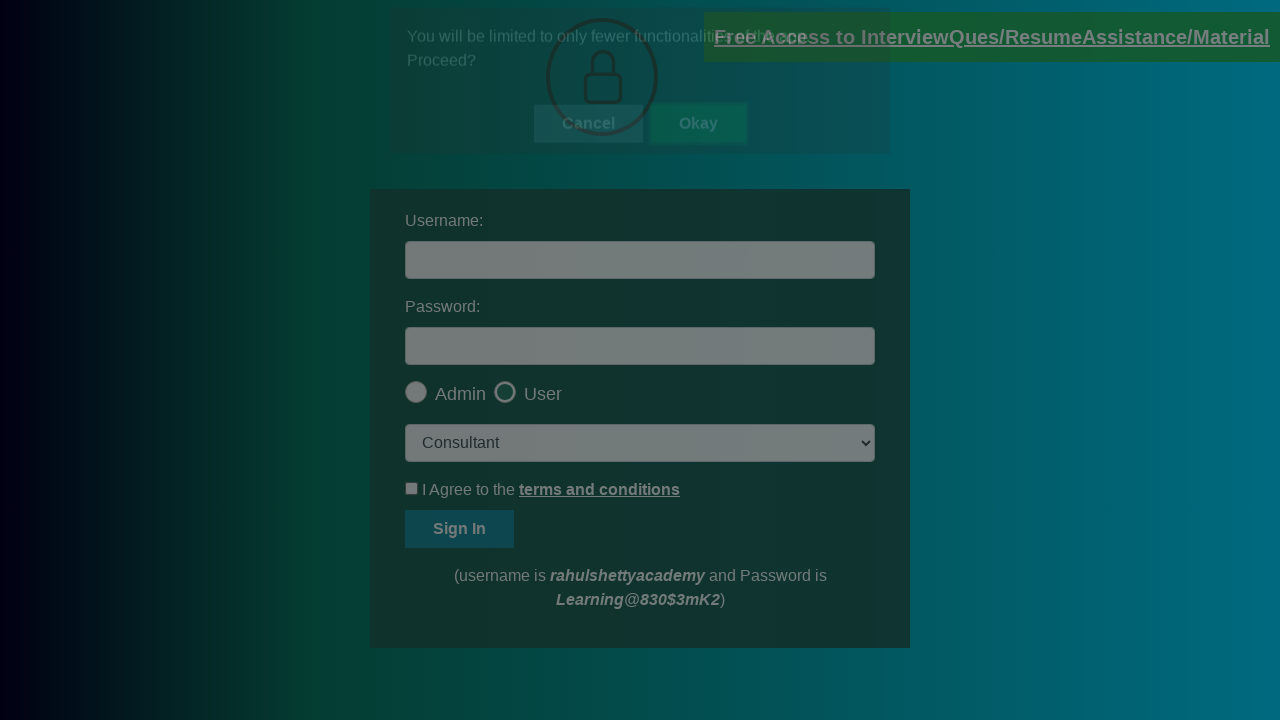

Verified last radio button is checked
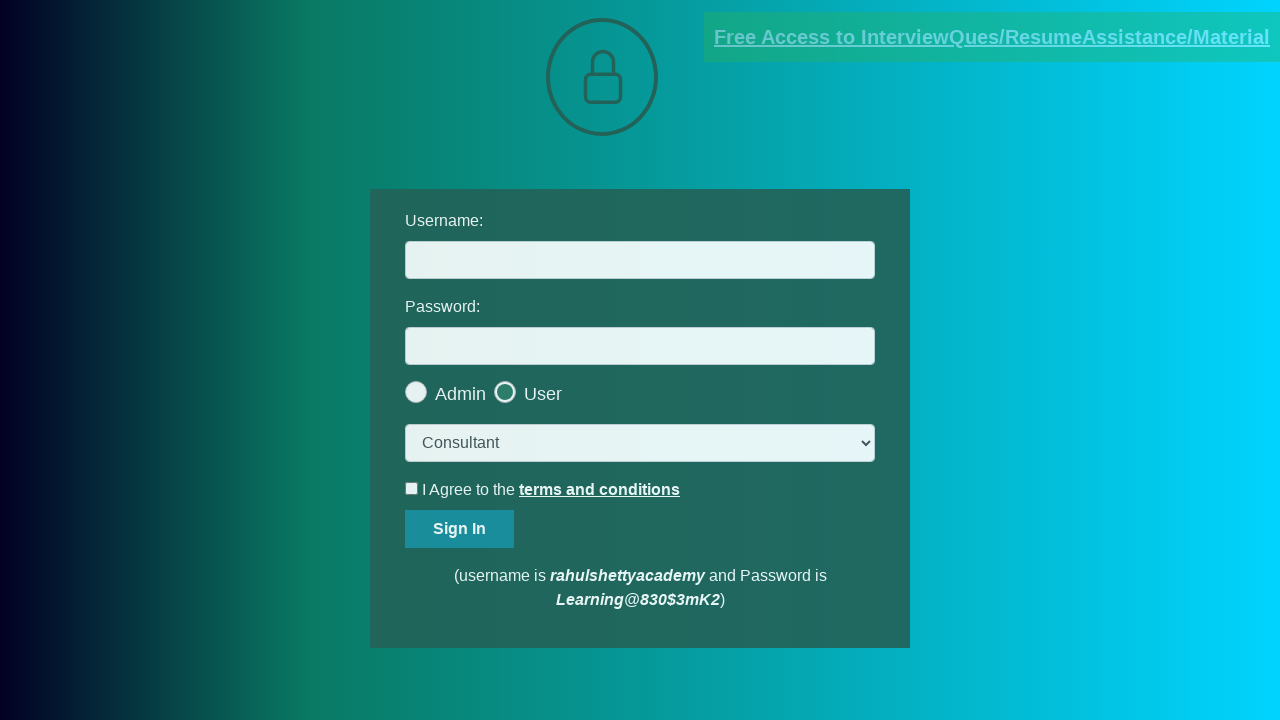

Printed radio button checked status
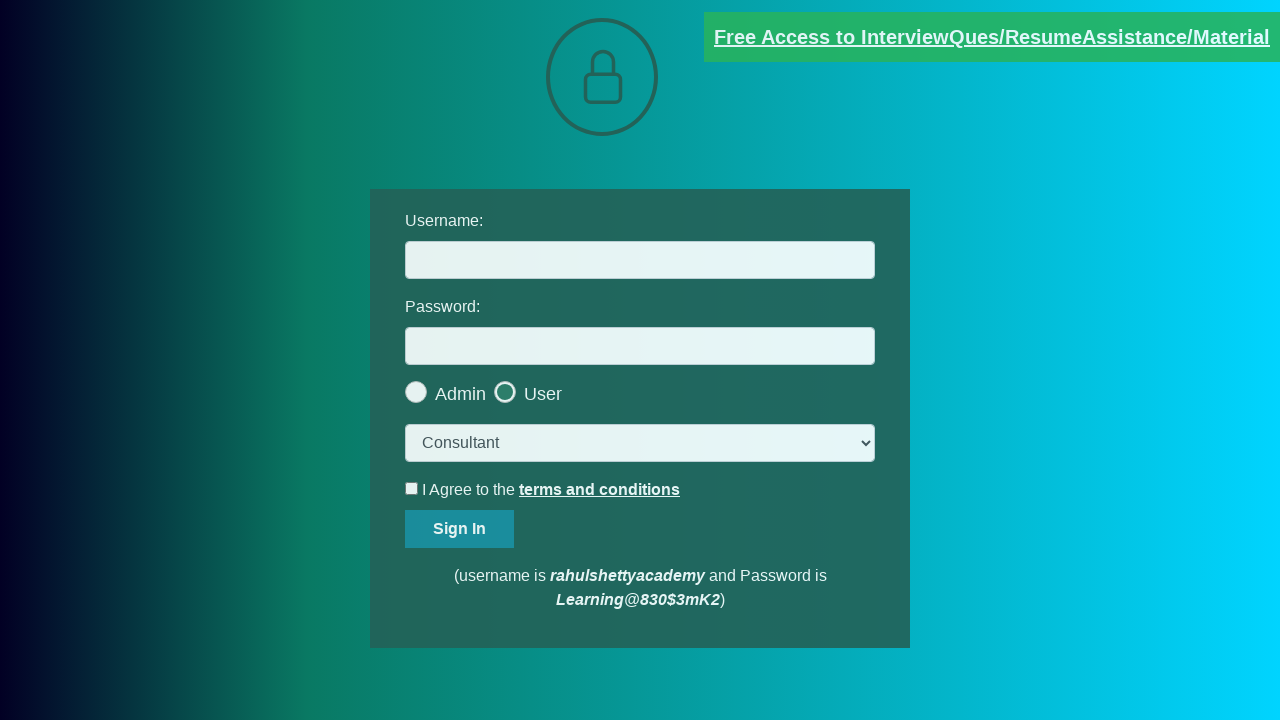

Clicked the terms checkbox at (412, 488) on #terms
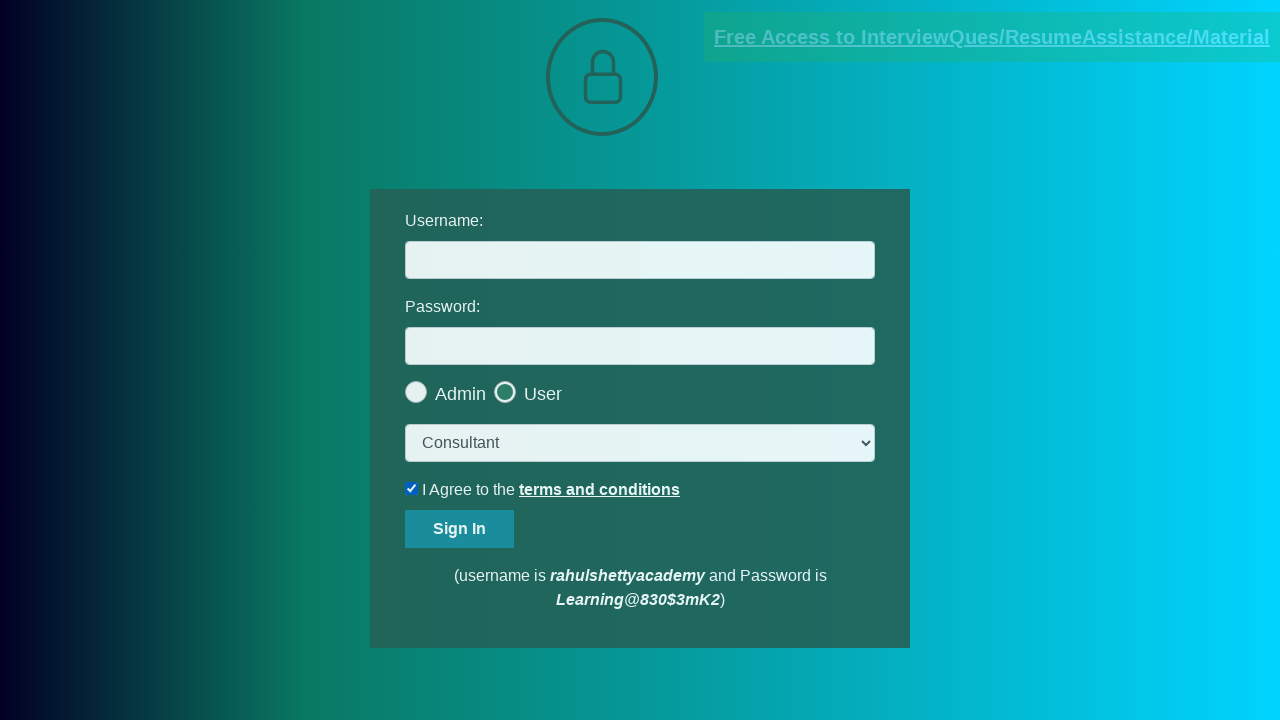

Verified terms checkbox is checked
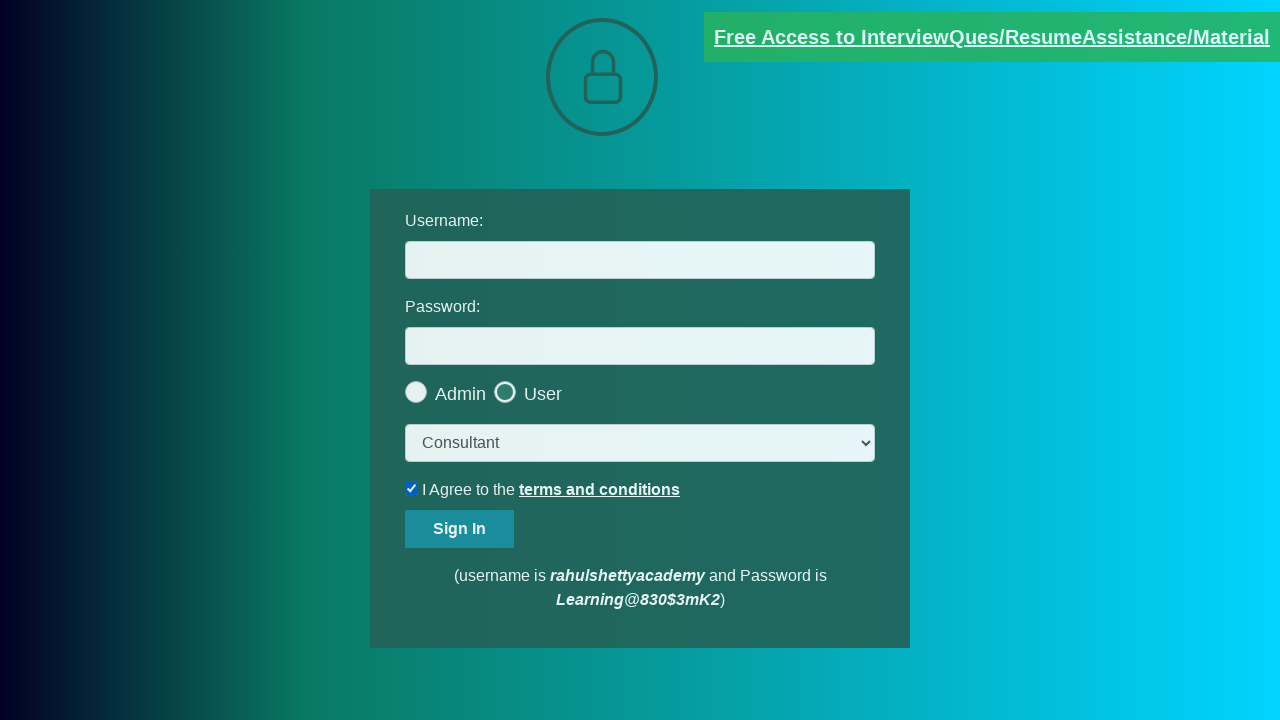

Unchecked the terms checkbox at (412, 488) on #terms
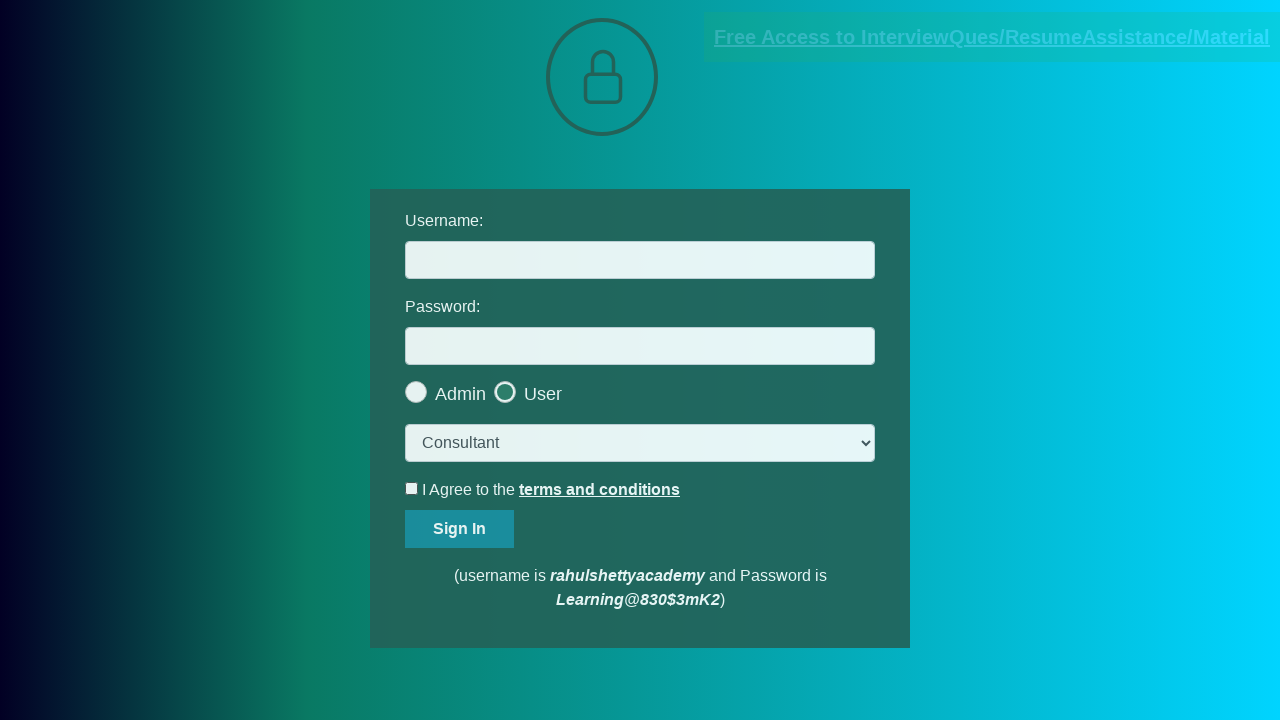

Printed terms checkbox checked status
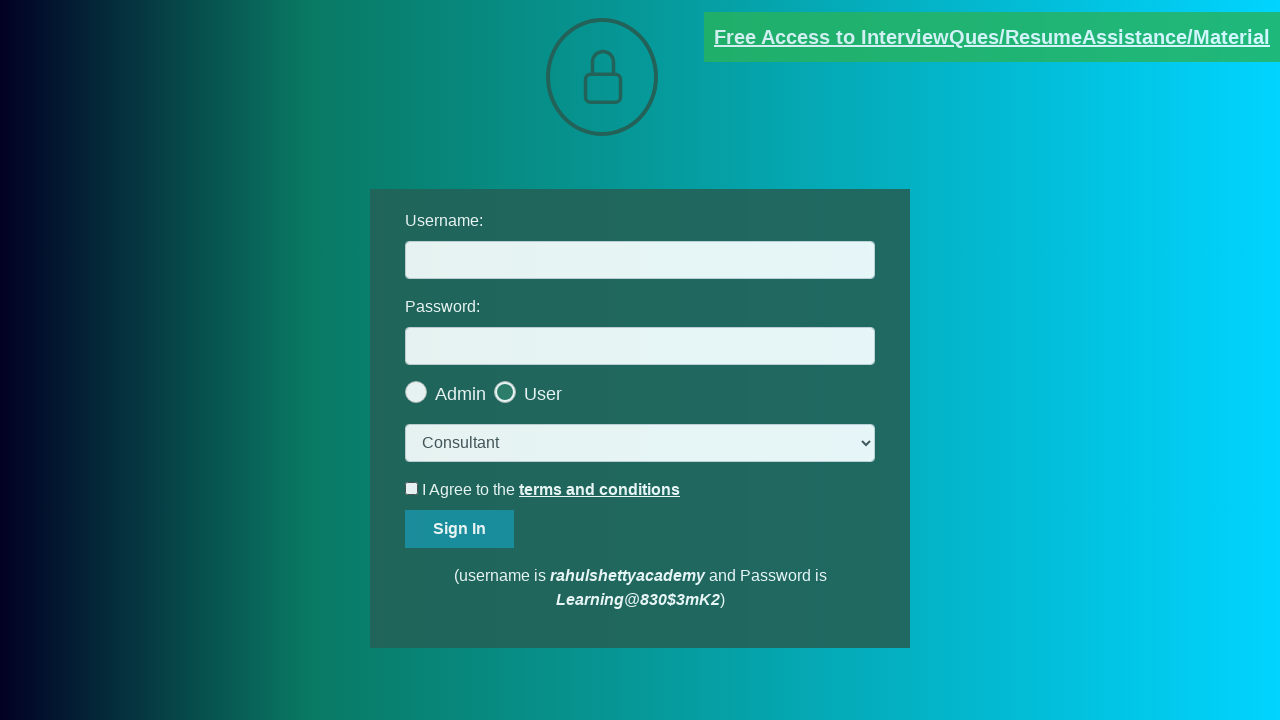

Located blinking text element with documents-request href
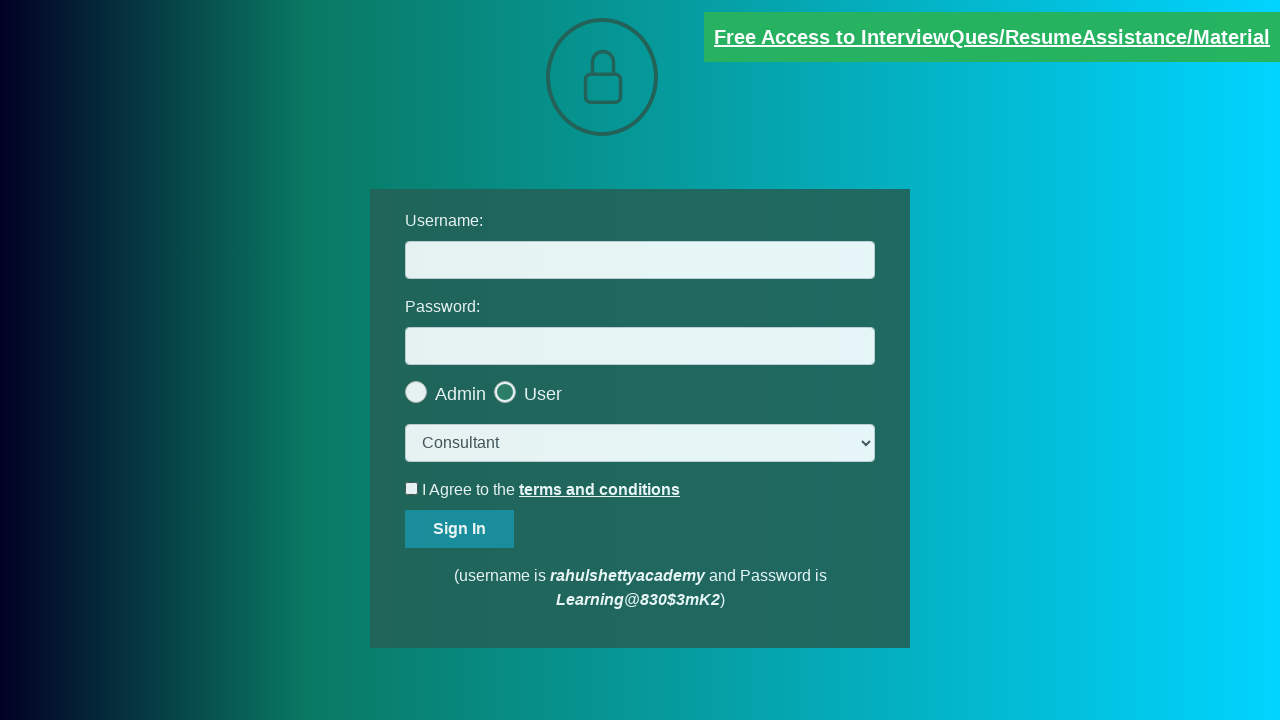

Verified blinking text element has 'blinkingText' class attribute
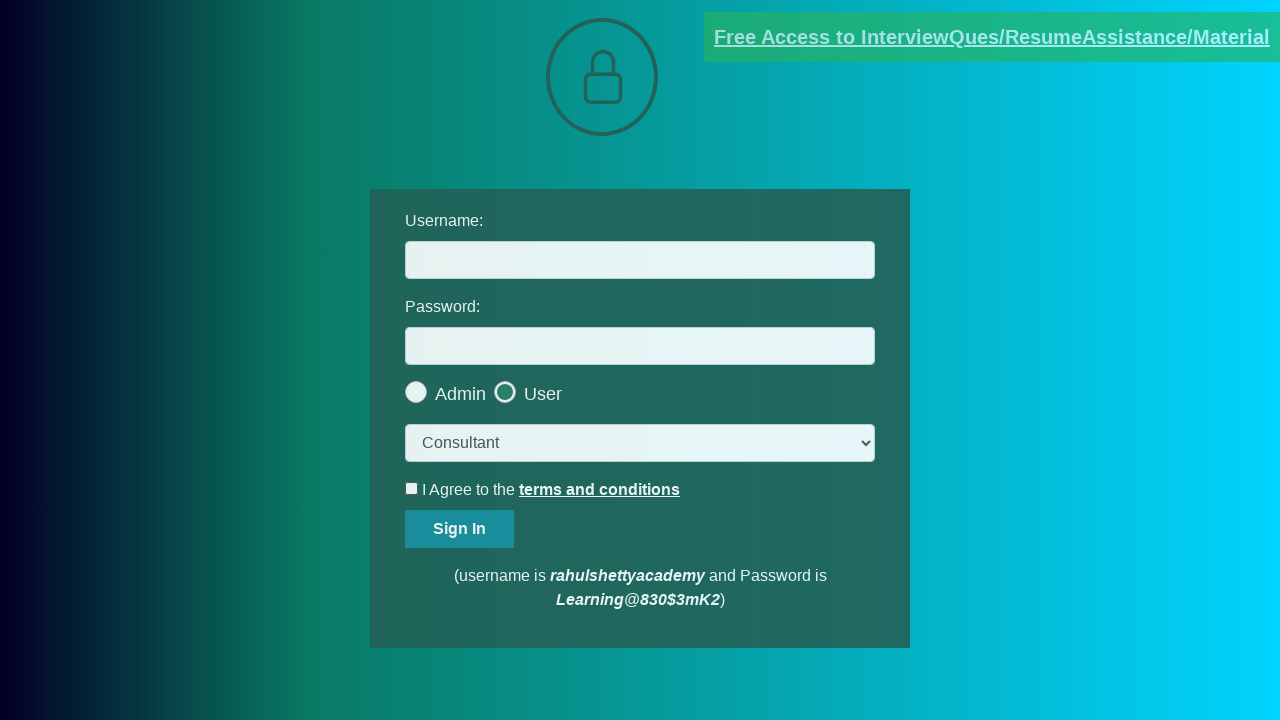

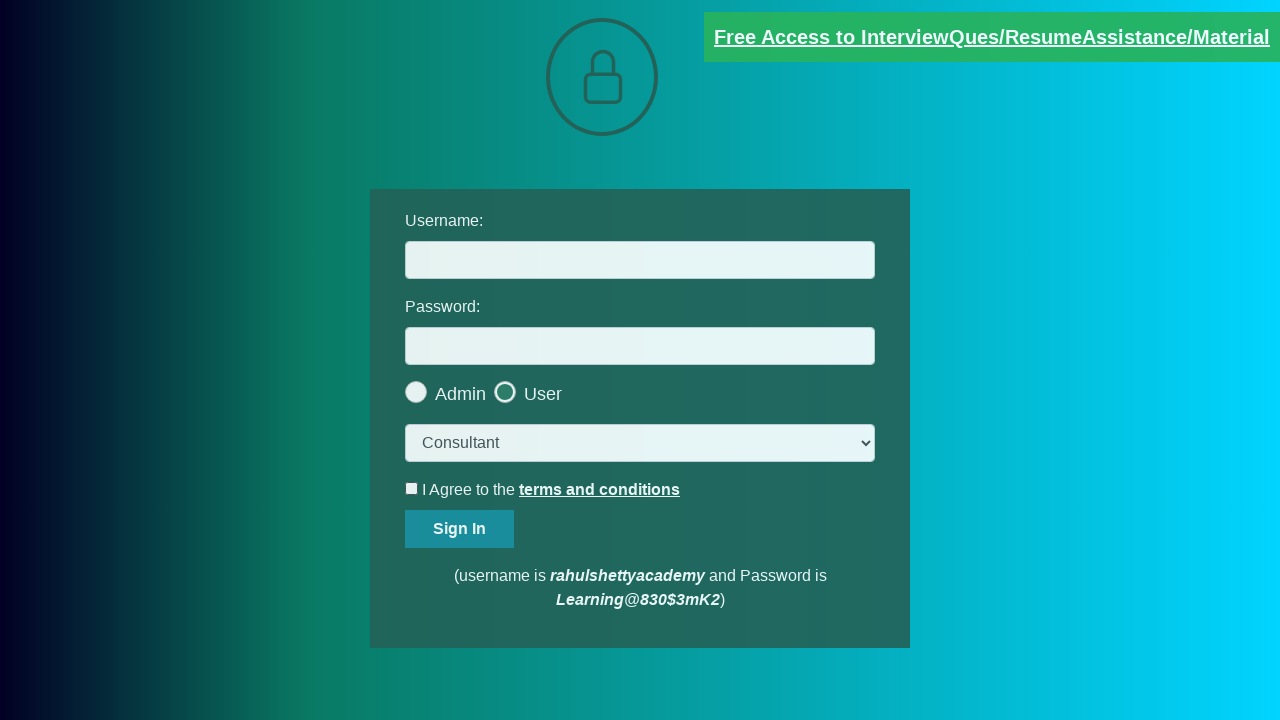